Tests right-click functionality on a button element by performing a context click action

Starting URL: https://demoqa.com/buttons

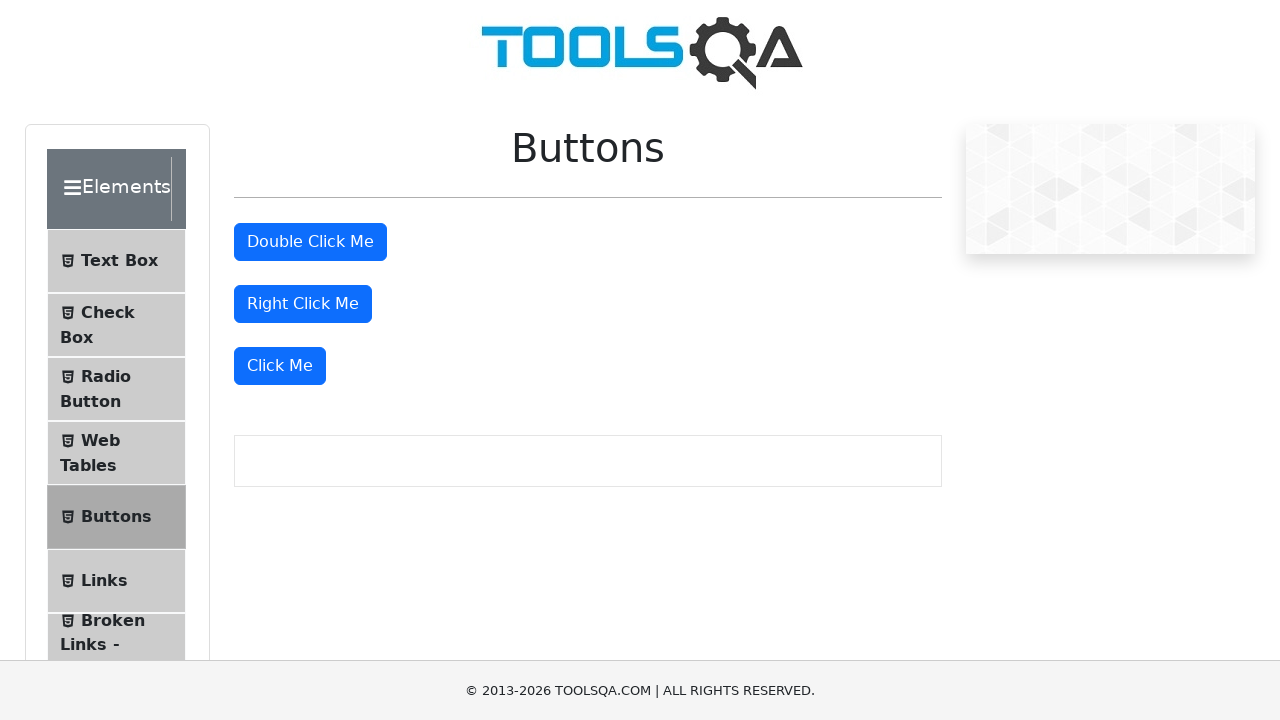

Located the right-click button element with id 'rightClickBtn'
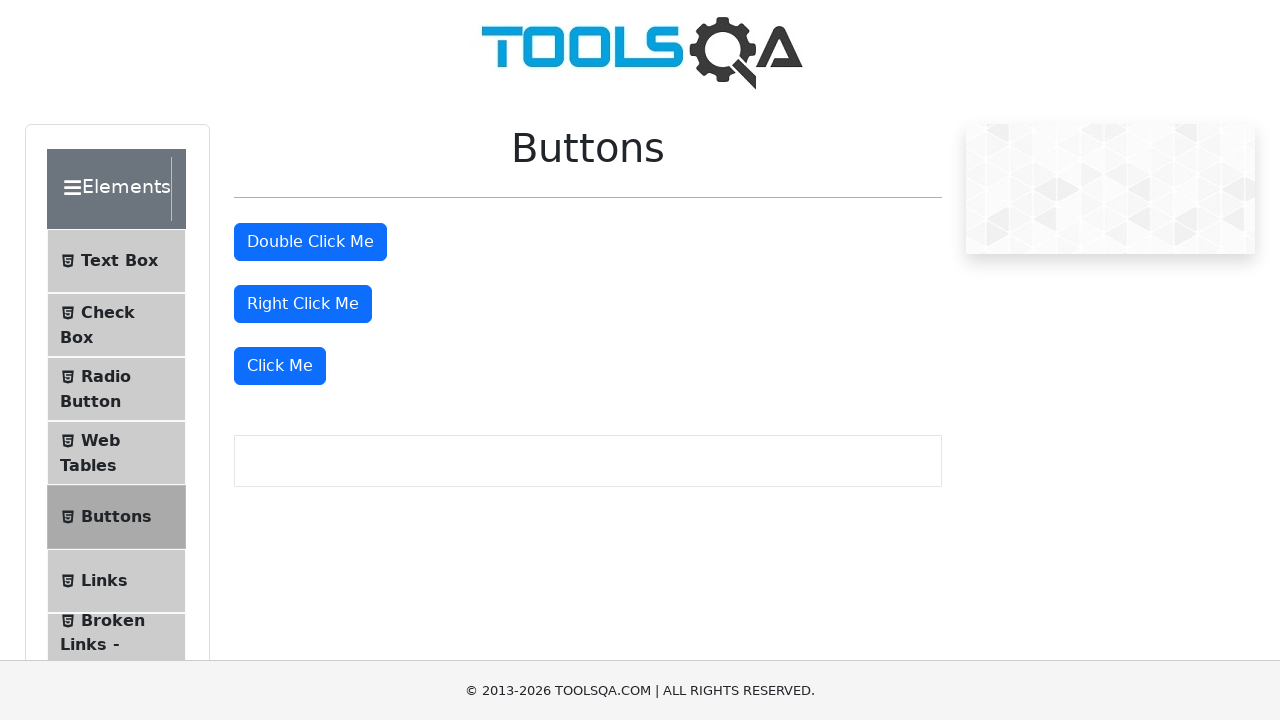

Performed right-click (context click) action on the button at (303, 304) on xpath=//button[@id='rightClickBtn']
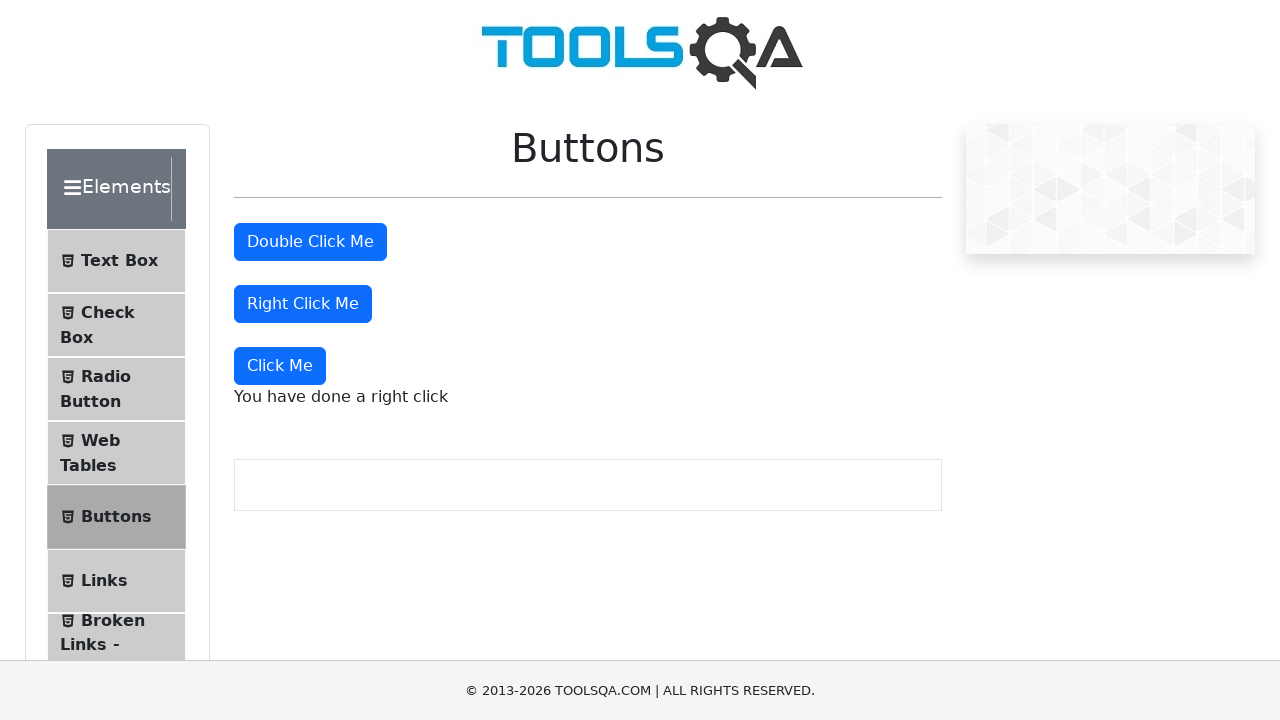

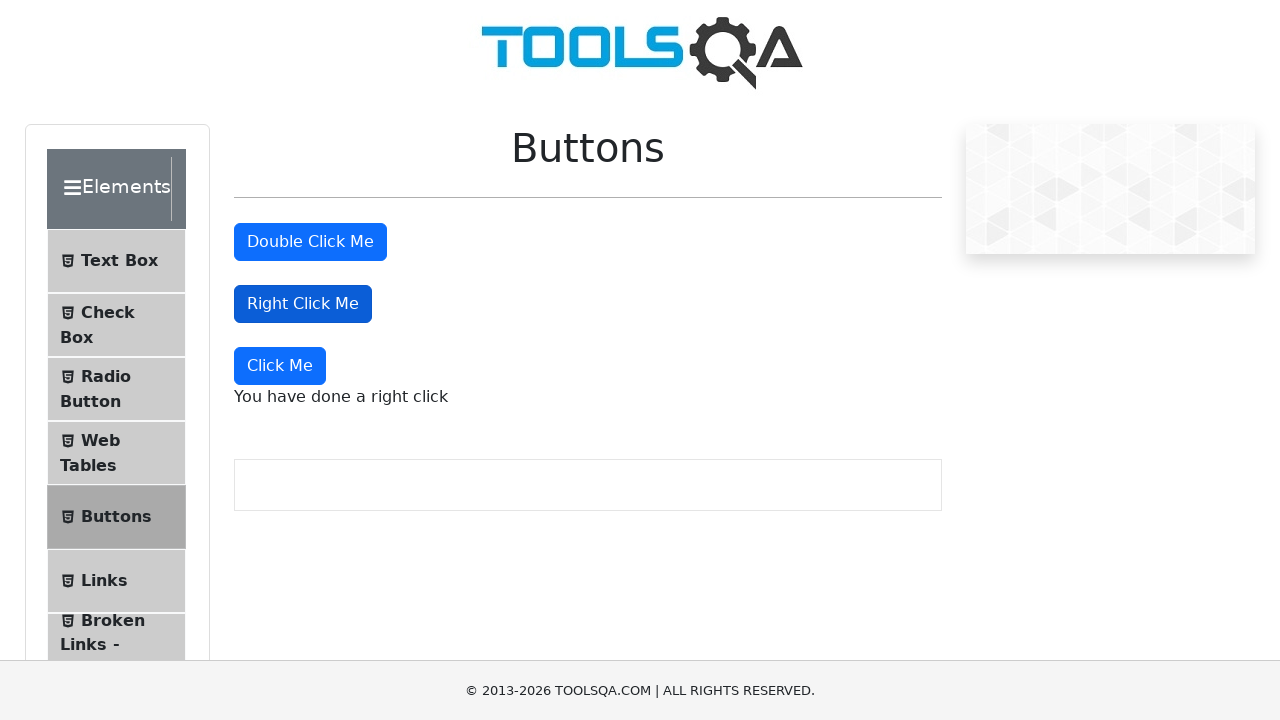